Navigates to the guinea pig test page and verifies that the user agent text contains the browser name

Starting URL: http://guinea-pig.webdriver.io/

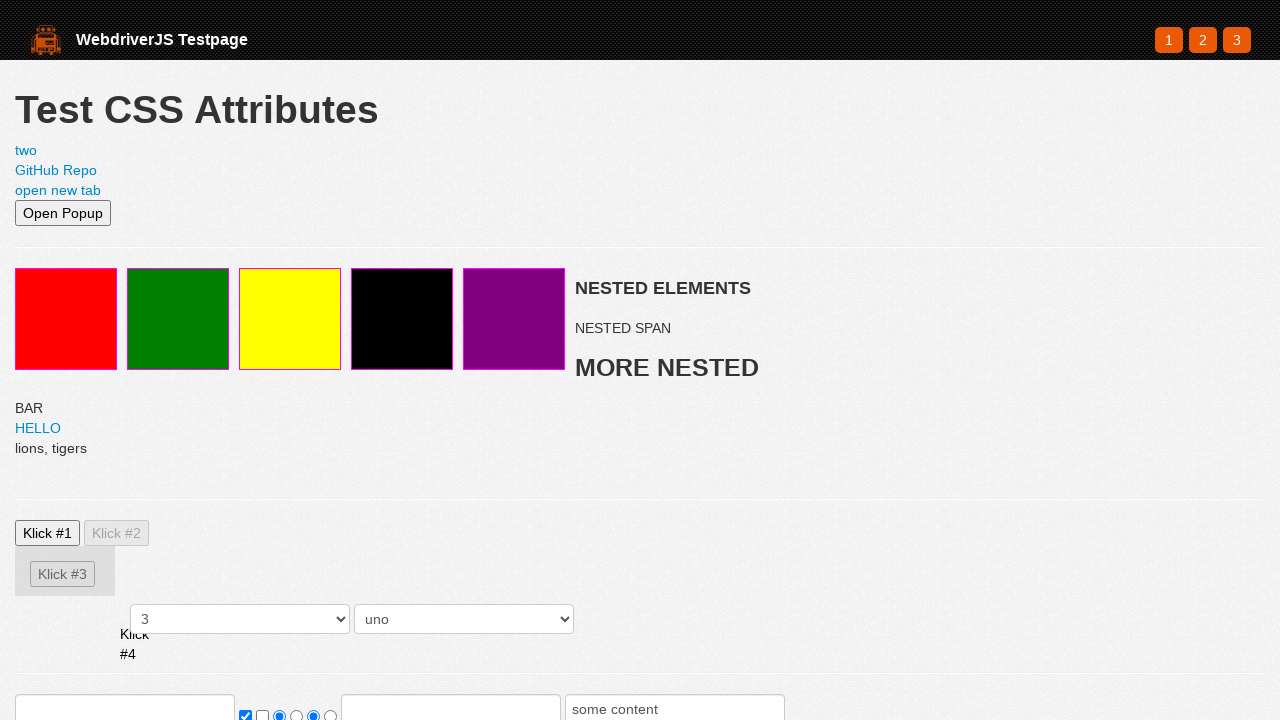

Navigated to guinea pig test page
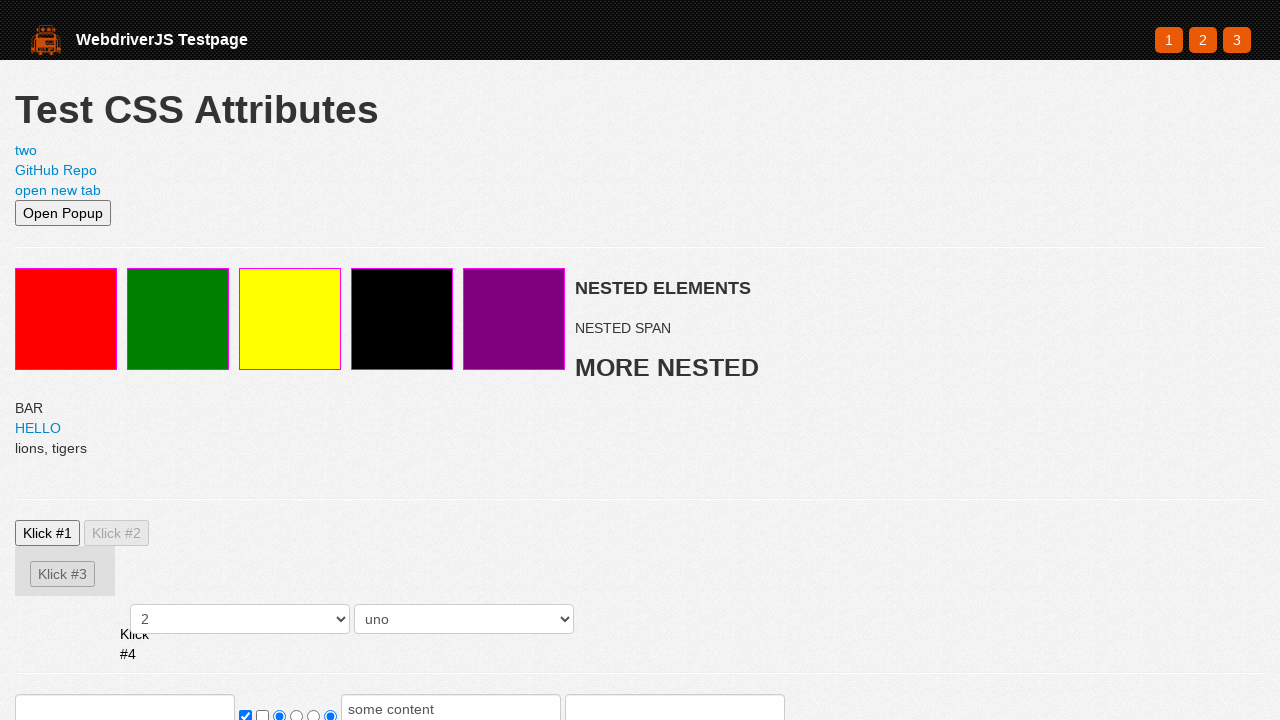

User agent element became visible
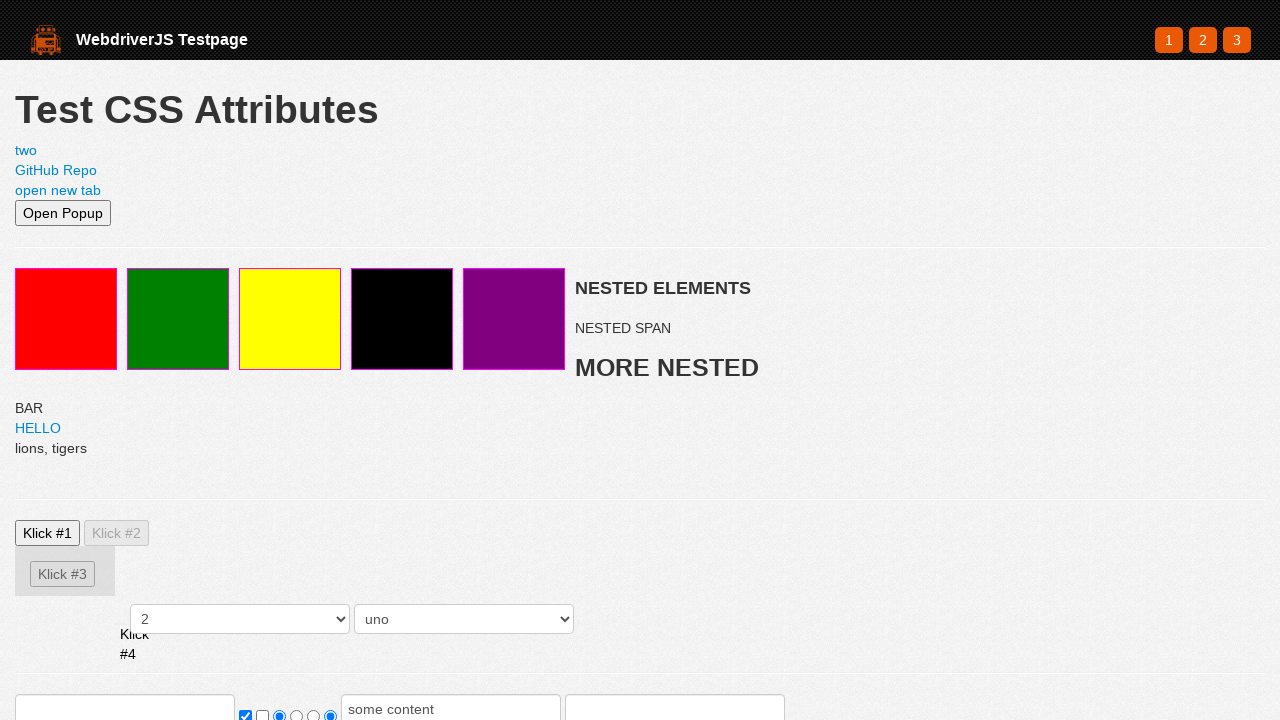

Retrieved user agent text content
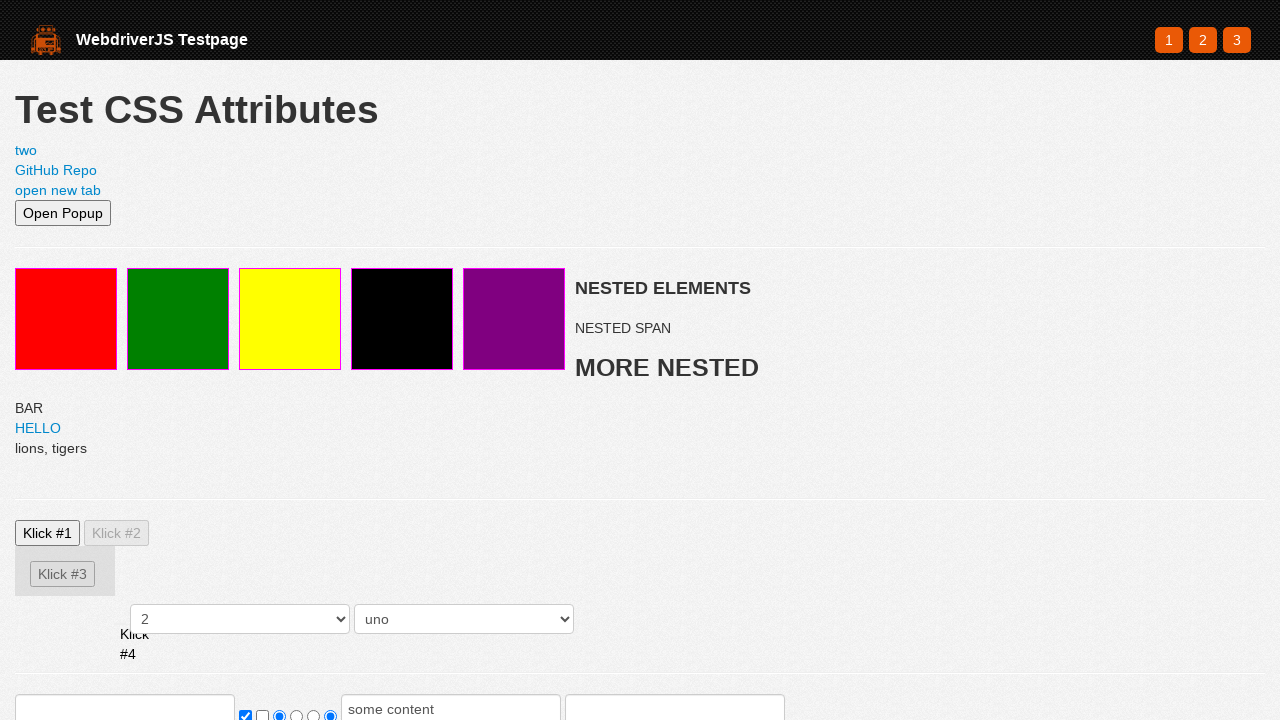

Verified user agent text contains 'chrome' or 'chromium'
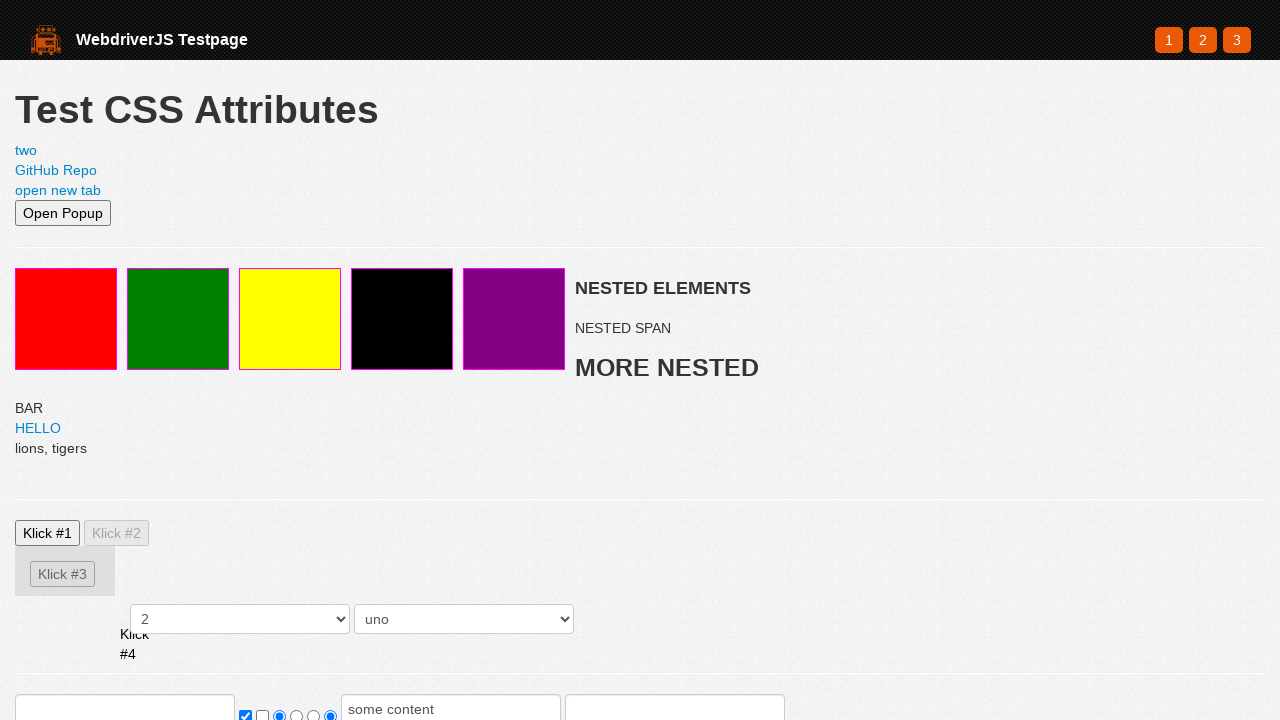

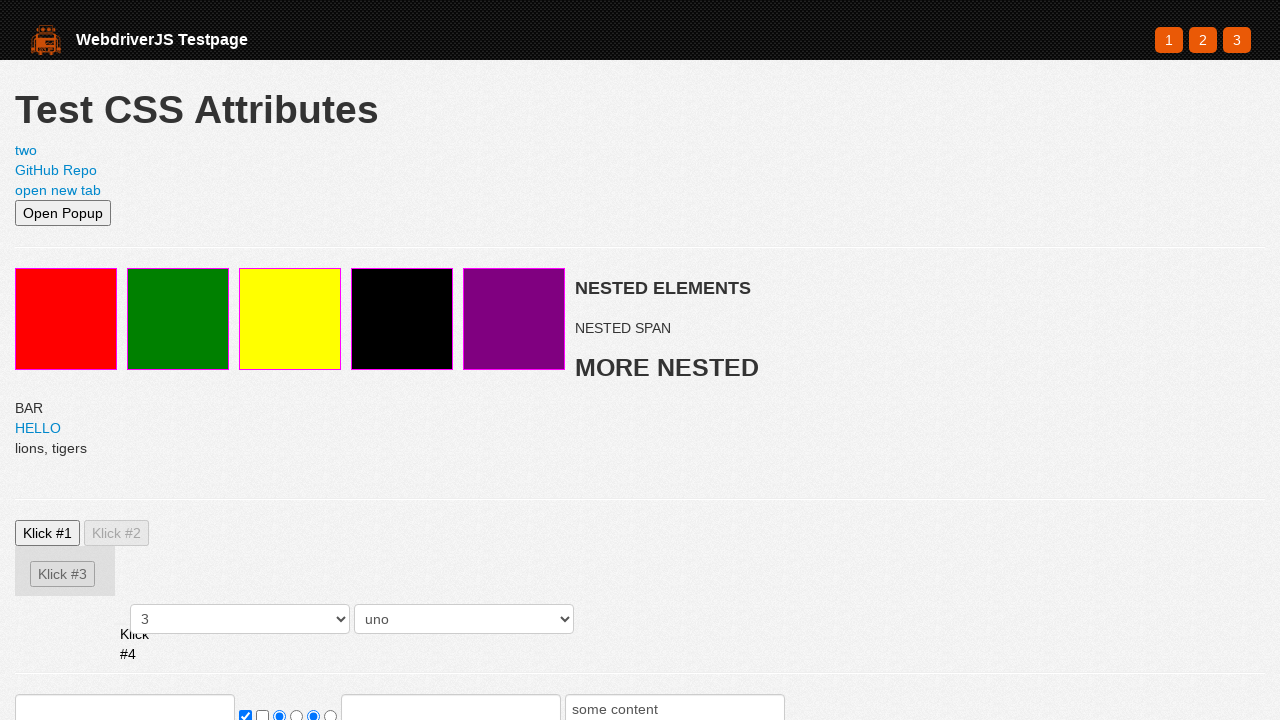